Tests that the text input field is cleared after adding a todo item.

Starting URL: https://demo.playwright.dev/todomvc

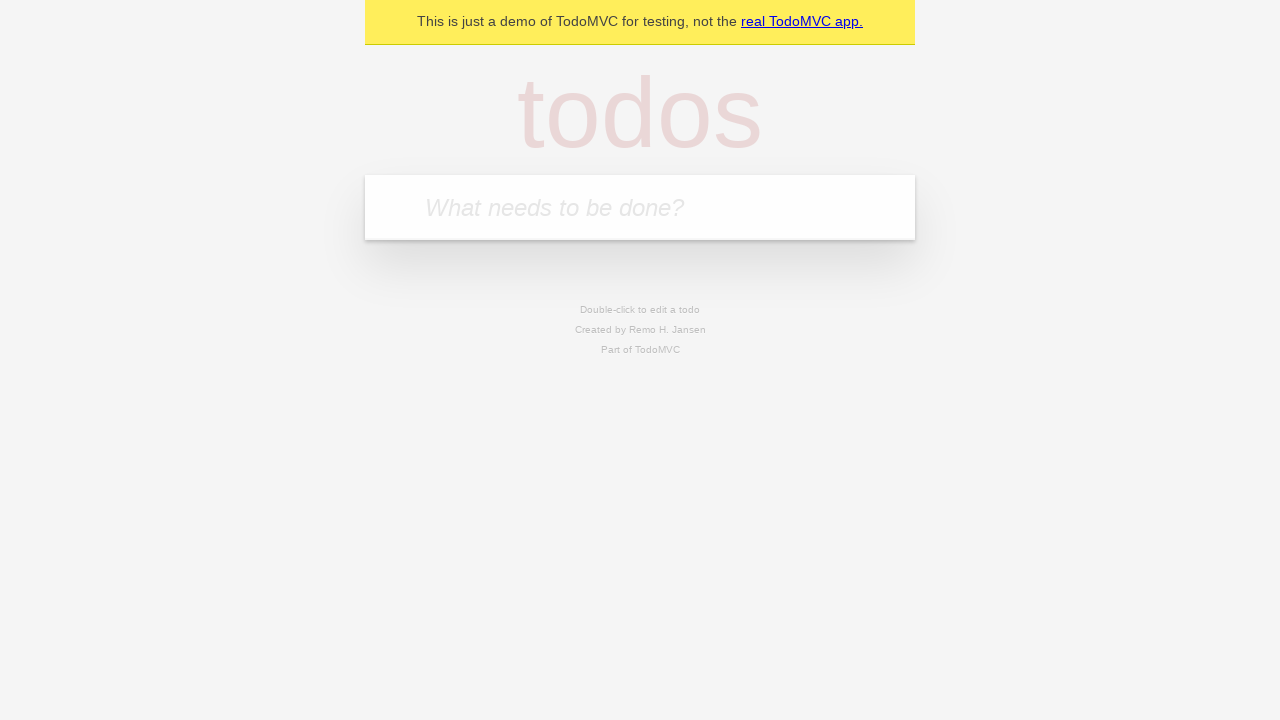

Filled todo input field with 'buy some cheese' on internal:attr=[placeholder="What needs to be done?"i]
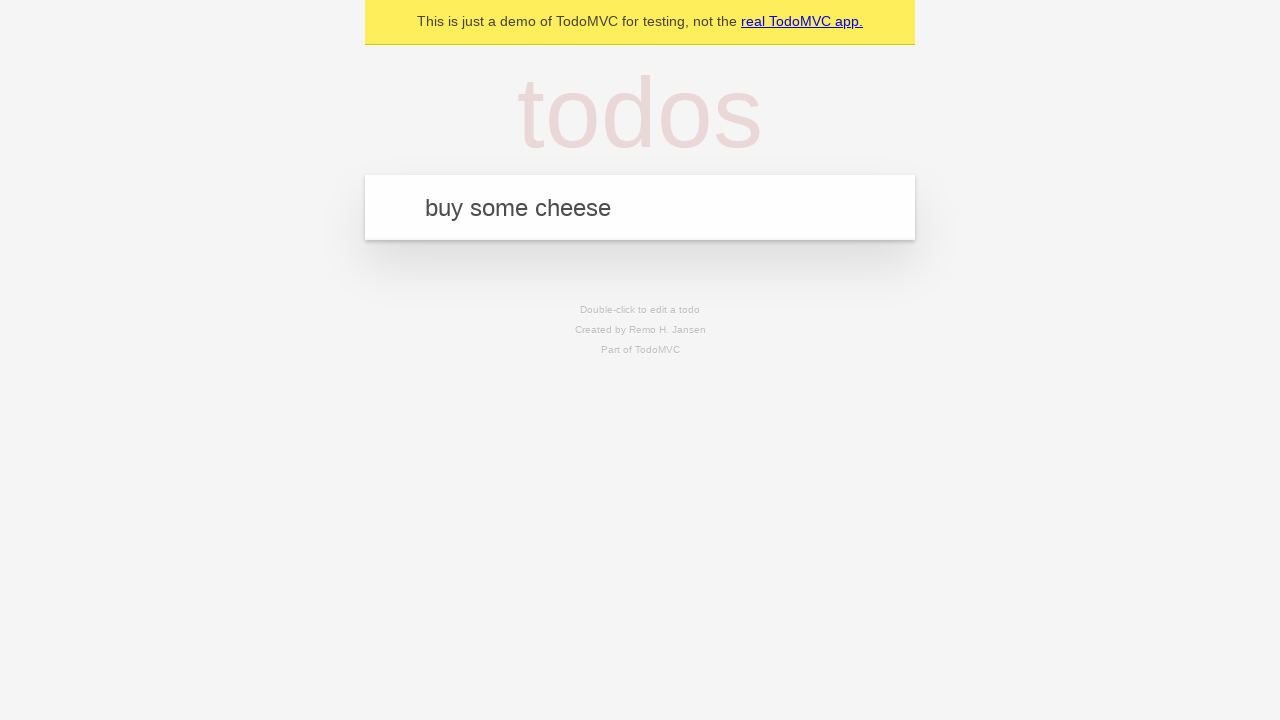

Pressed Enter to submit todo item on internal:attr=[placeholder="What needs to be done?"i]
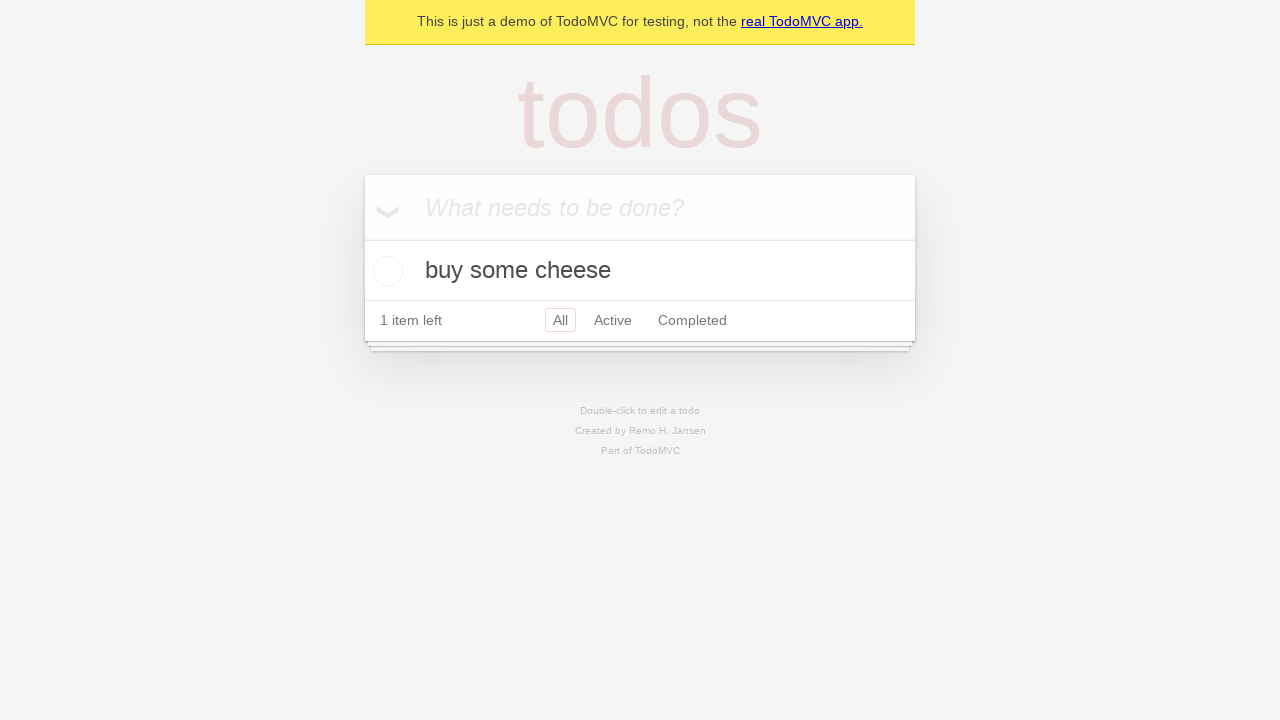

Todo item appeared in the list
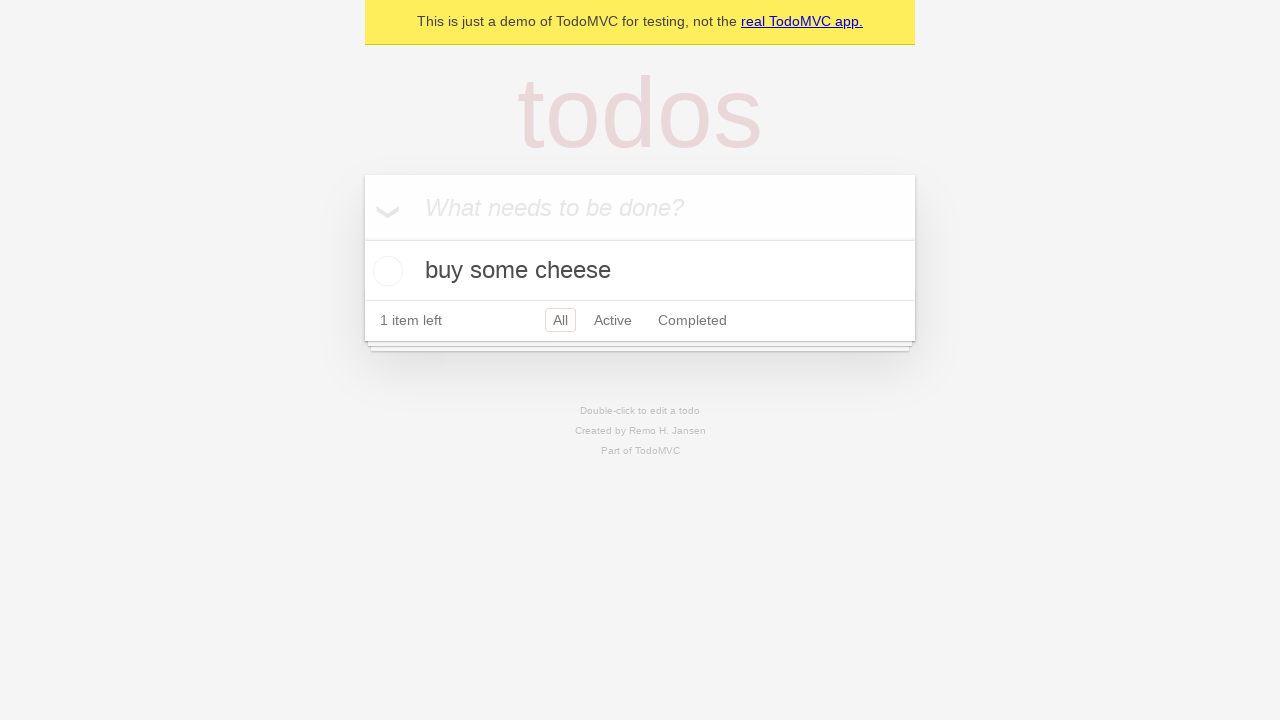

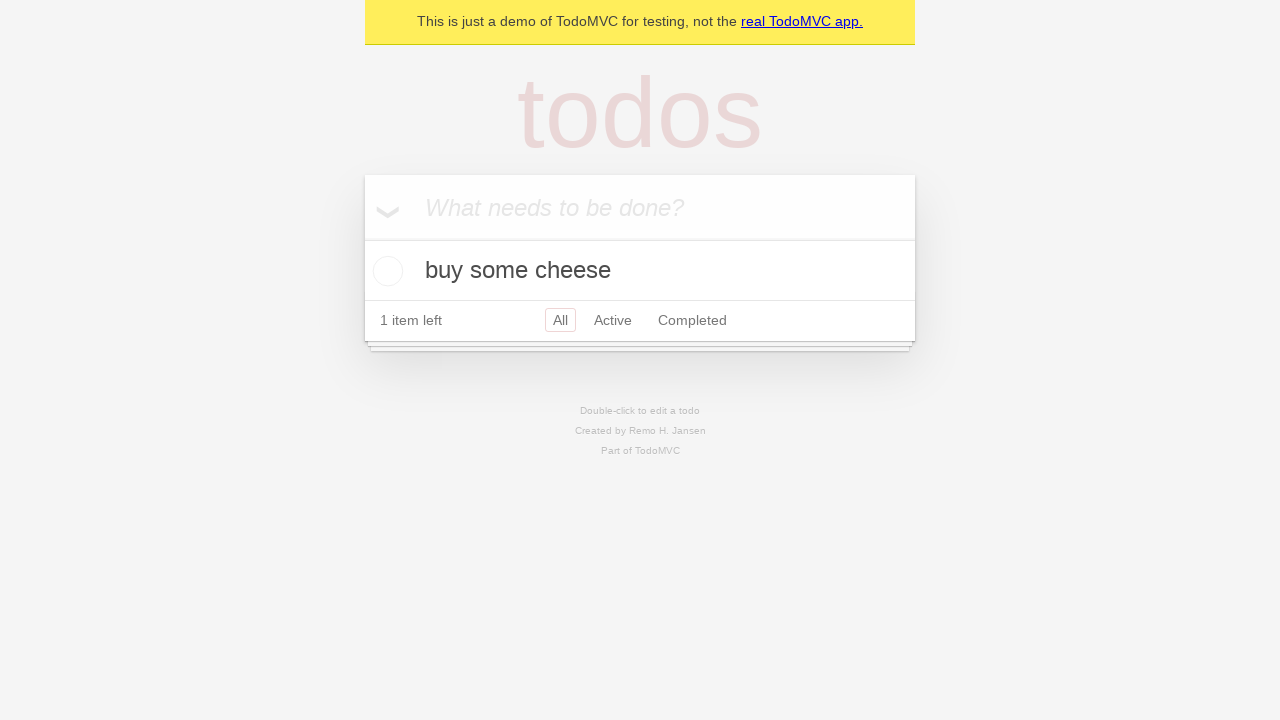